Tests JavaScript confirmation alert handling by clicking a button to trigger an alert, accepting it, and verifying the result message displays correctly on the page.

Starting URL: http://the-internet.herokuapp.com/javascript_alerts

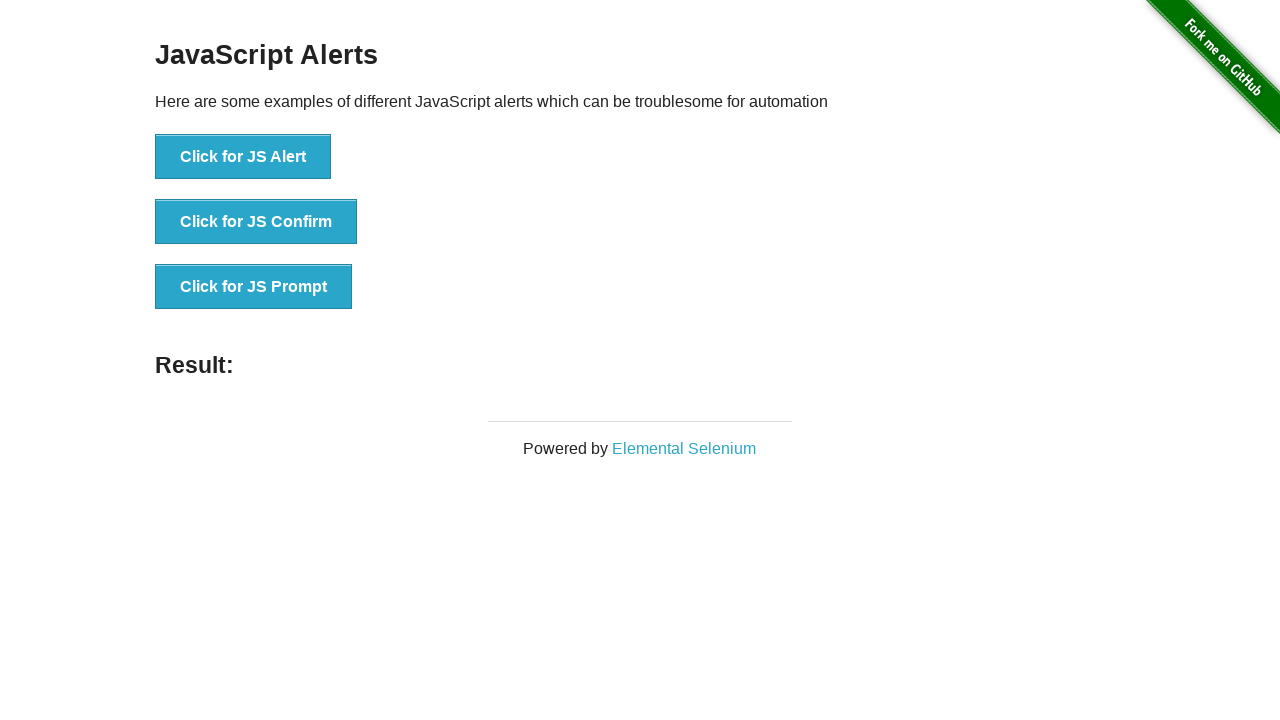

Set up dialog handler to accept confirmation alerts
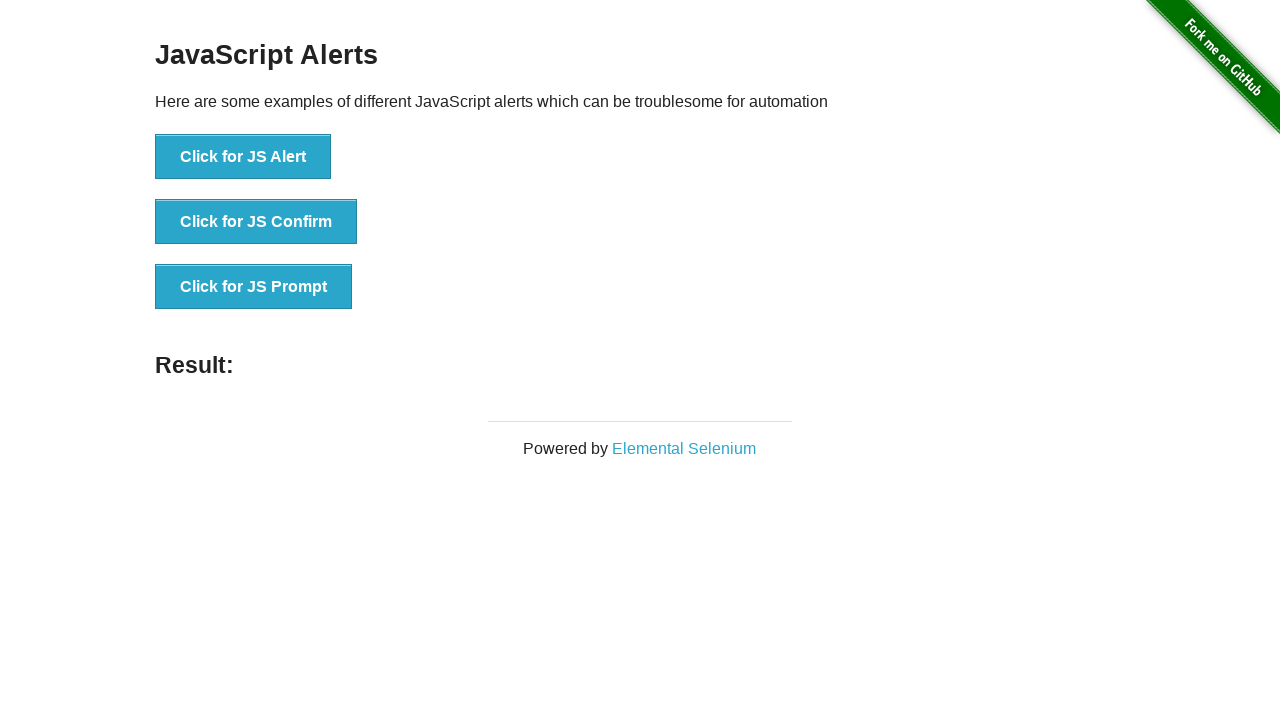

Clicked the second button to trigger confirmation alert at (256, 222) on button >> nth=1
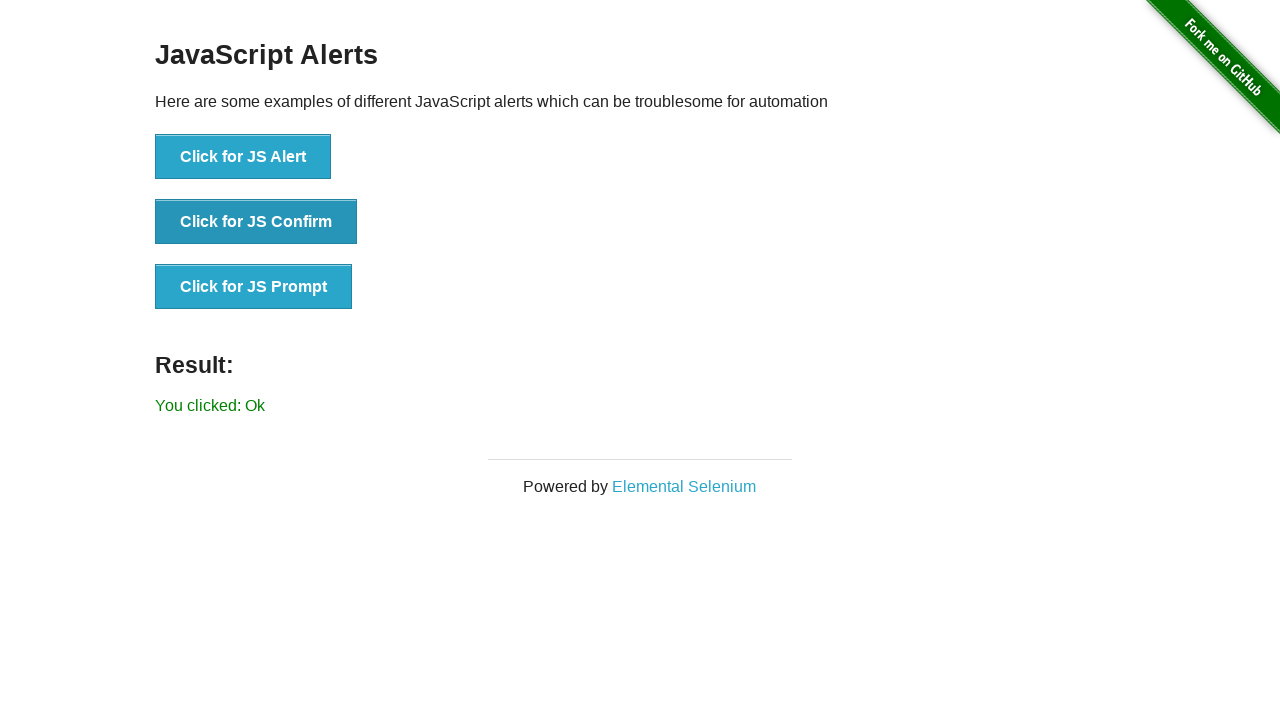

Result message element appeared on page
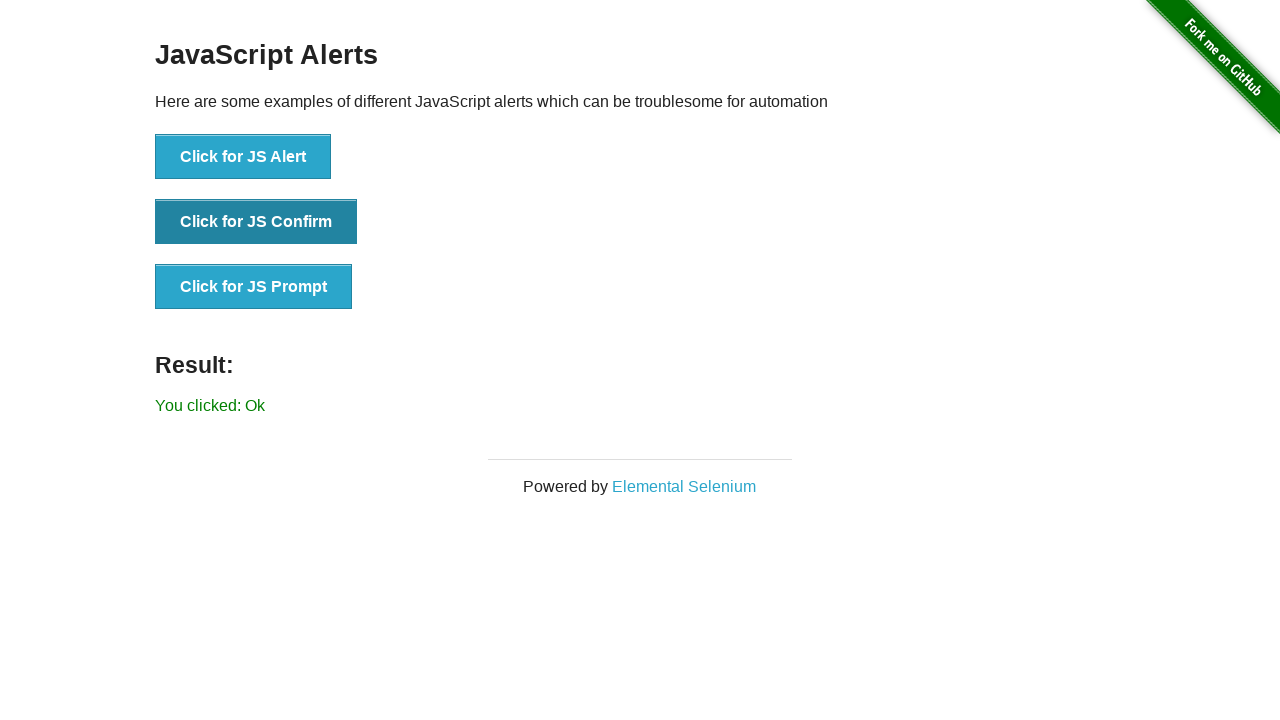

Retrieved result text from page
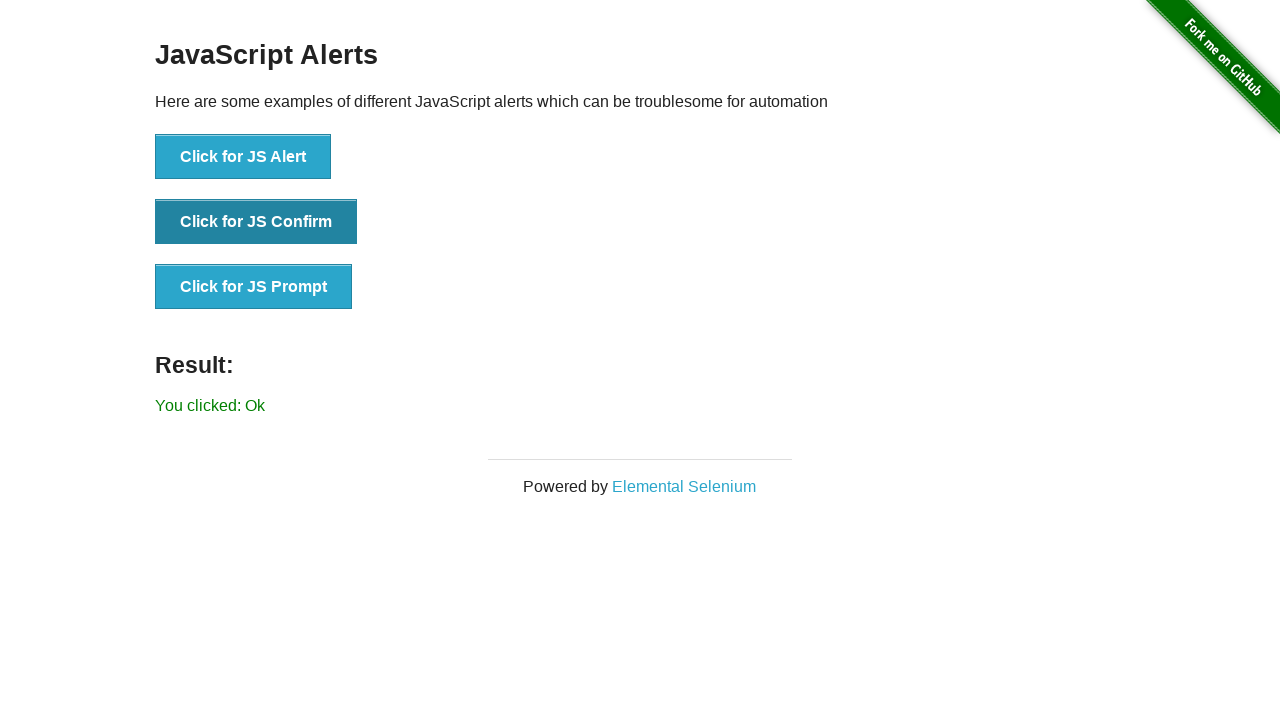

Verified result text displays 'You clicked: Ok'
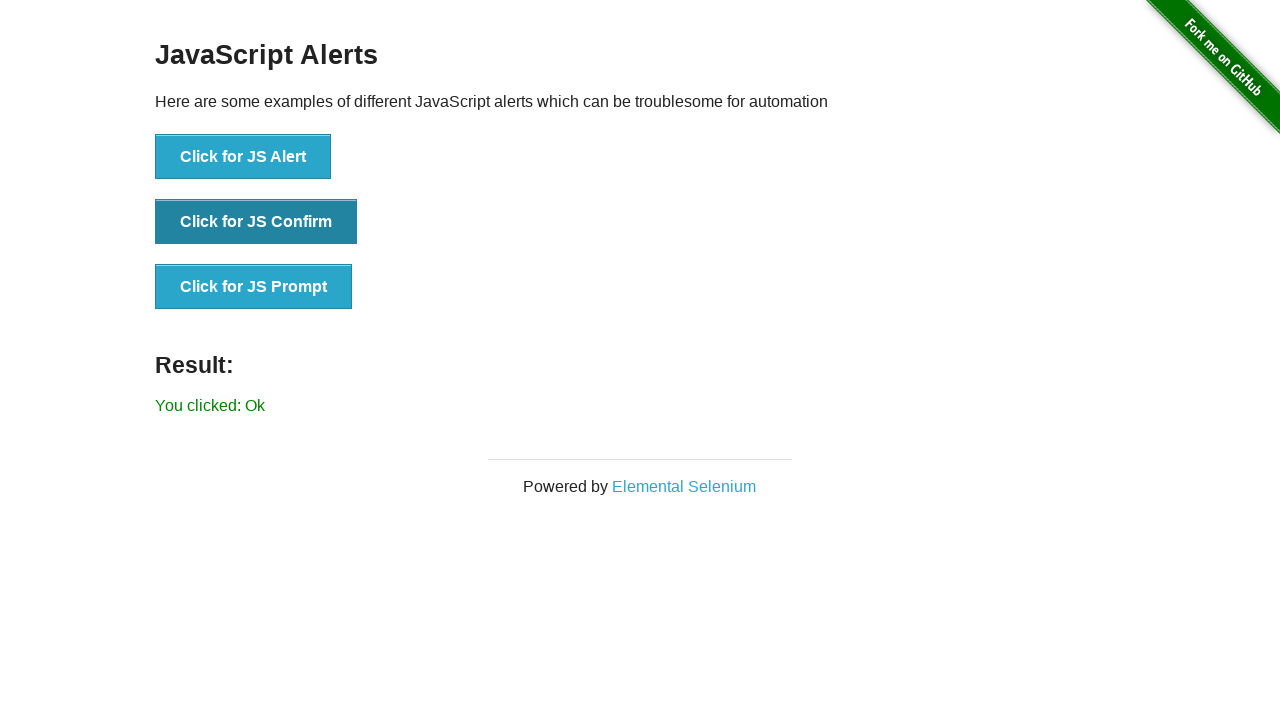

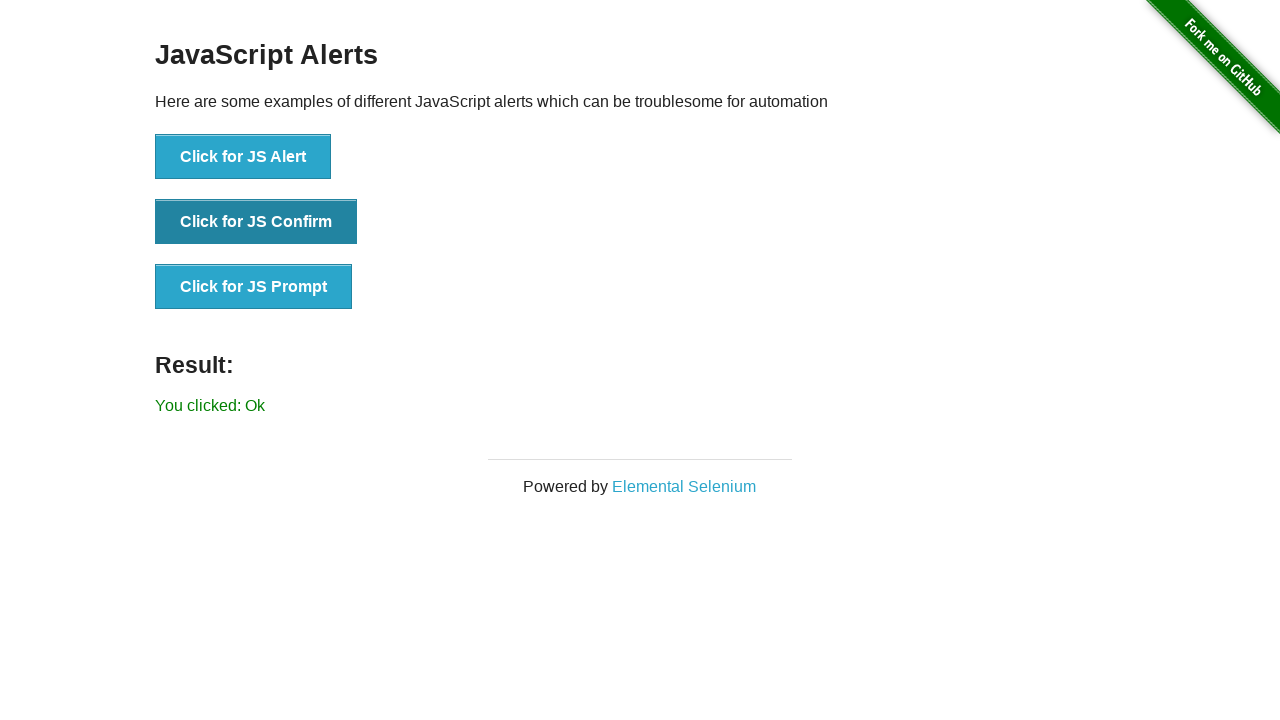